Navigates to example.com, queries for a link element using ElementHandle, and clicks on it to navigate to the linked page.

Starting URL: https://example.com

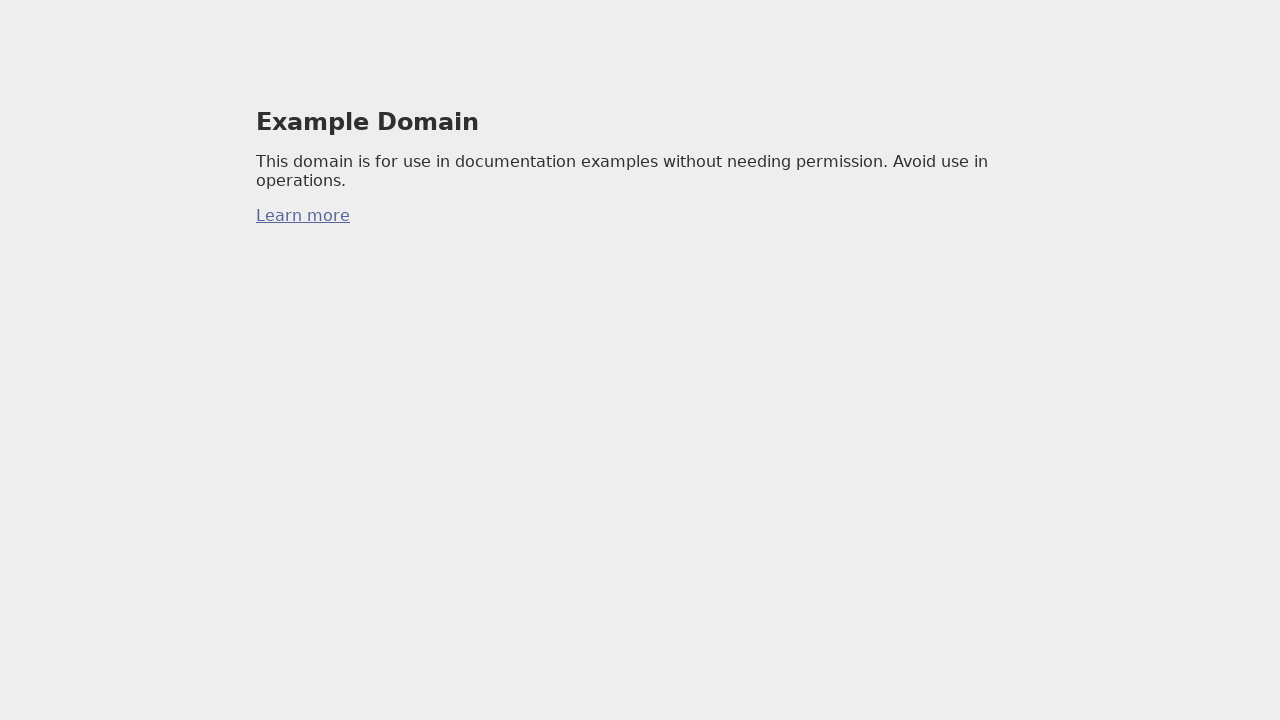

Queried for the first anchor element on the page
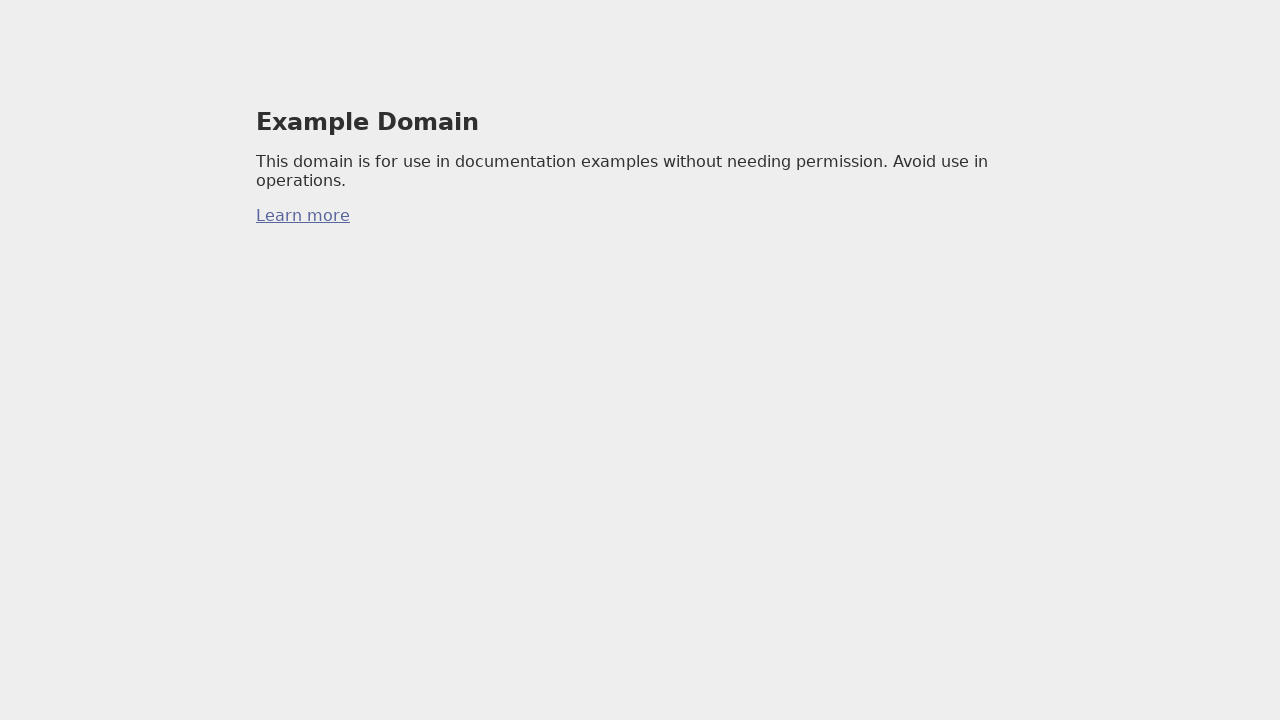

Clicked the queried anchor element to navigate to the linked page
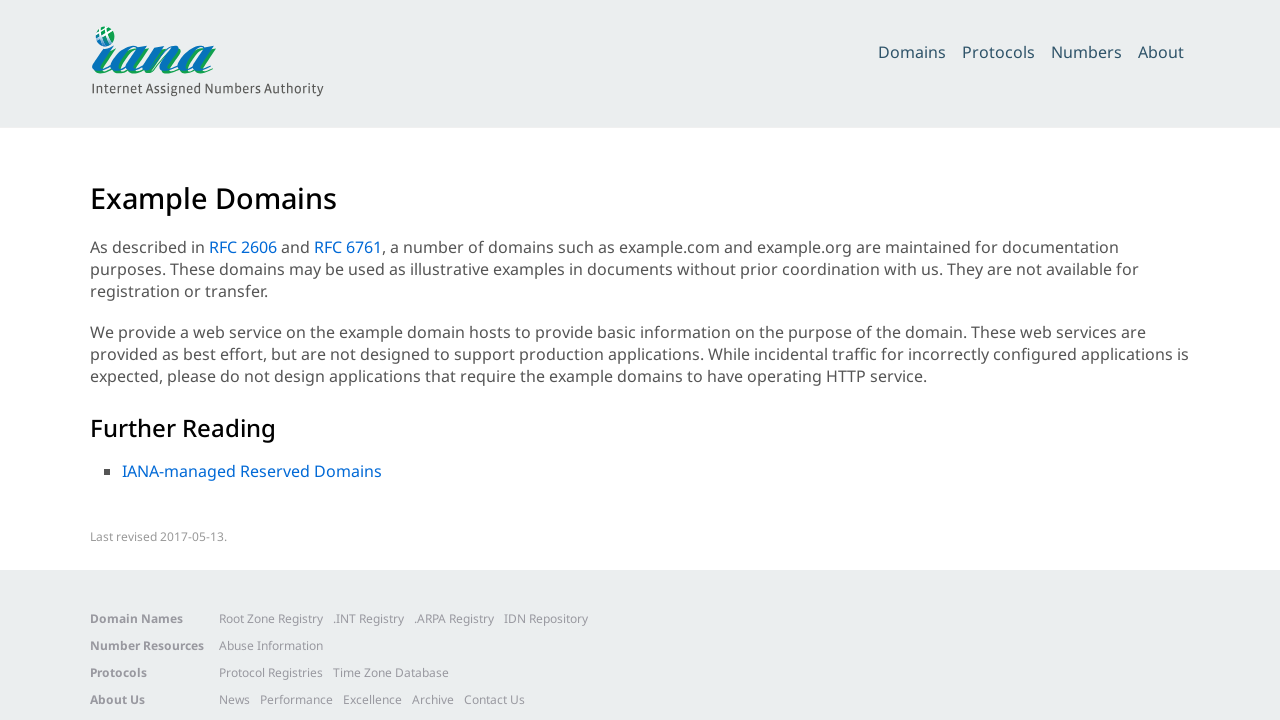

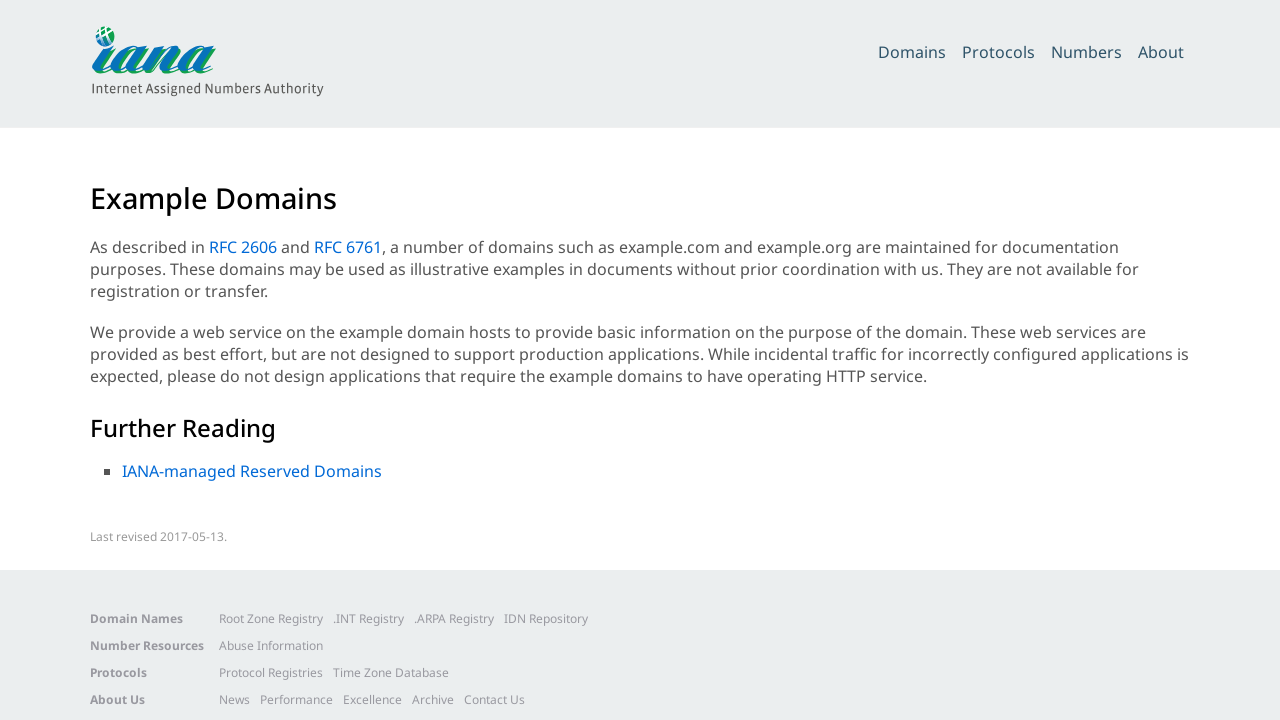